Tests radio button selection functionality on W3Schools tryit editor by switching to iframe and clicking a radio button

Starting URL: https://www.w3schools.com/tags/tryit.asp?filename=tryhtml5_input_type_radio

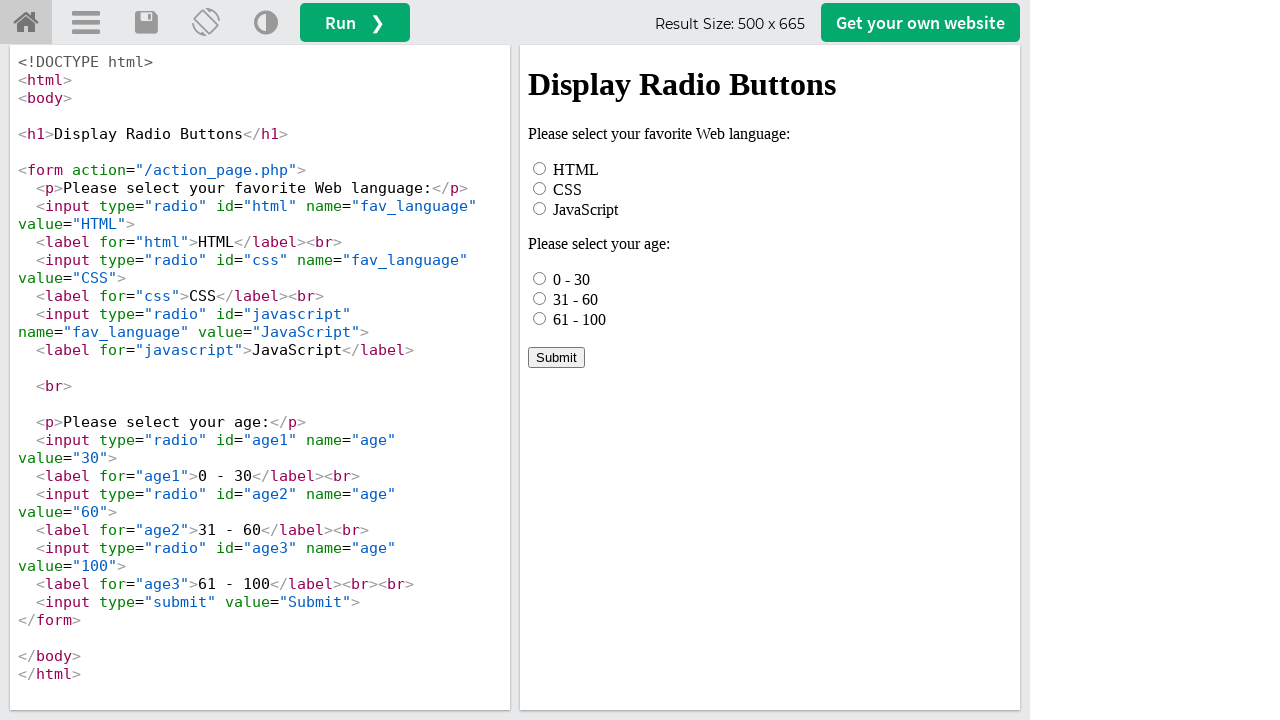

Waited for iframe to load
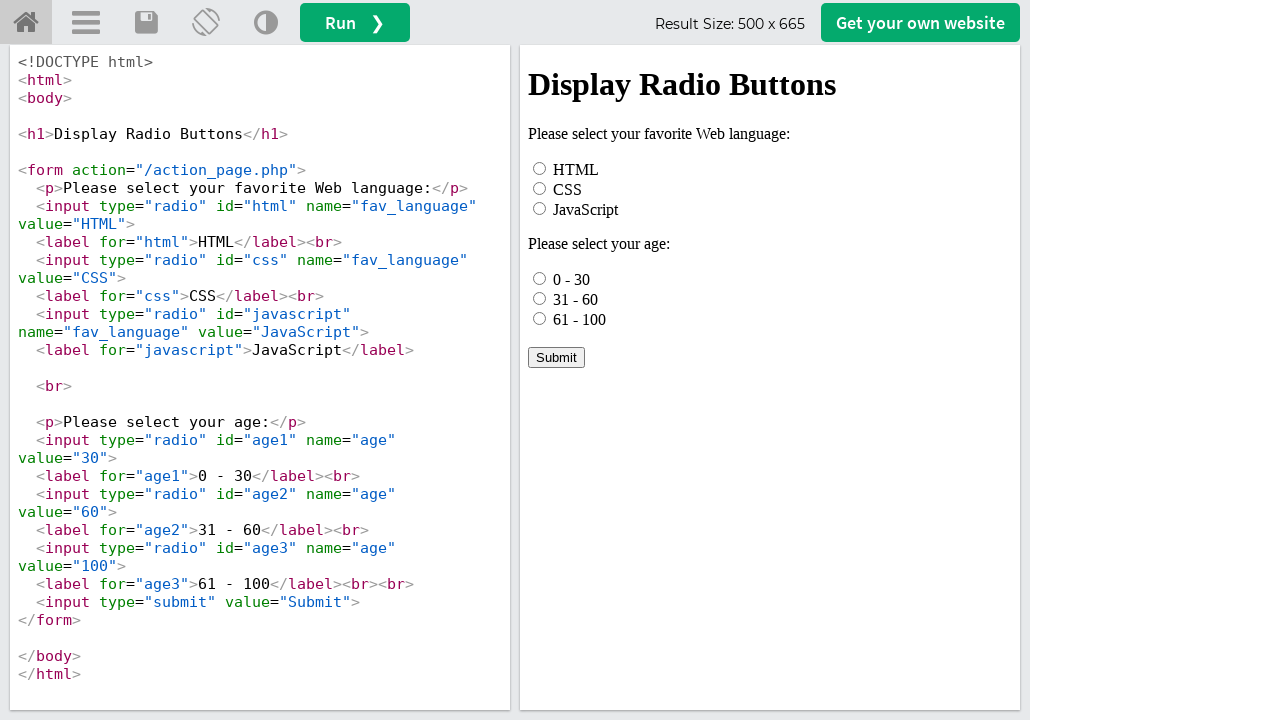

Located and switched to iframe
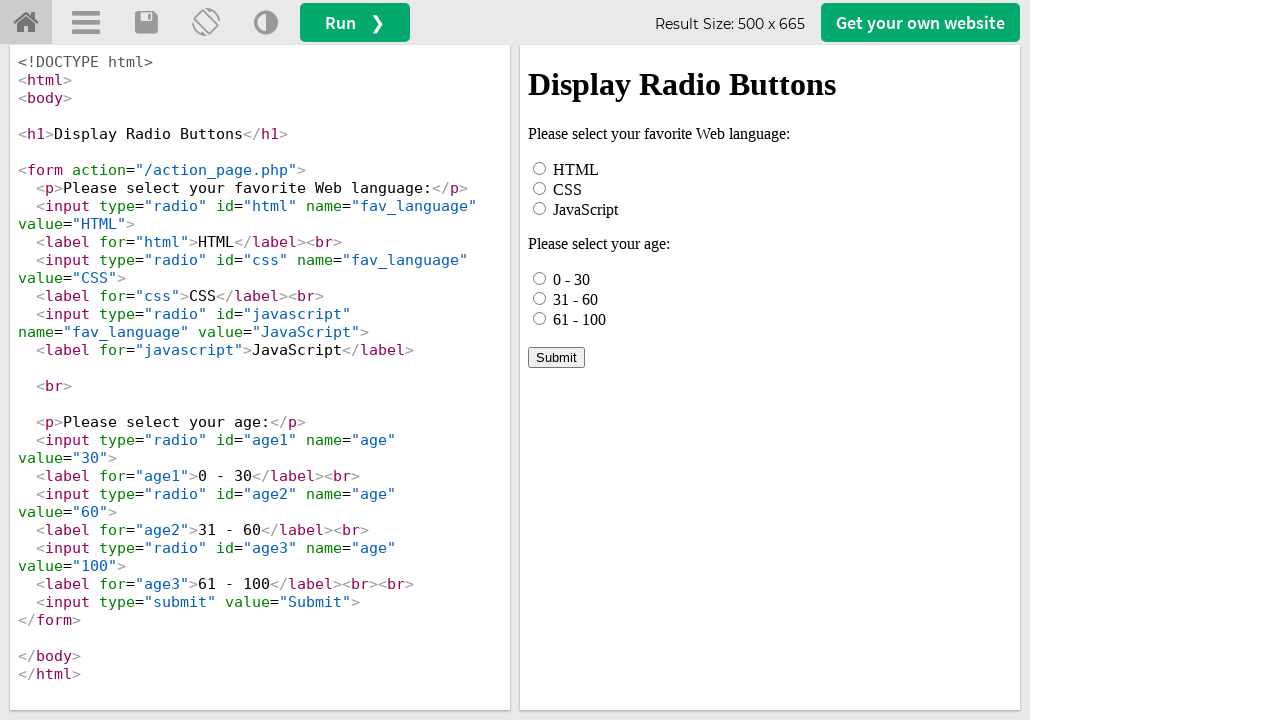

Clicked CSS radio button at (540, 188) on #iframeResult >> internal:control=enter-frame >> #css
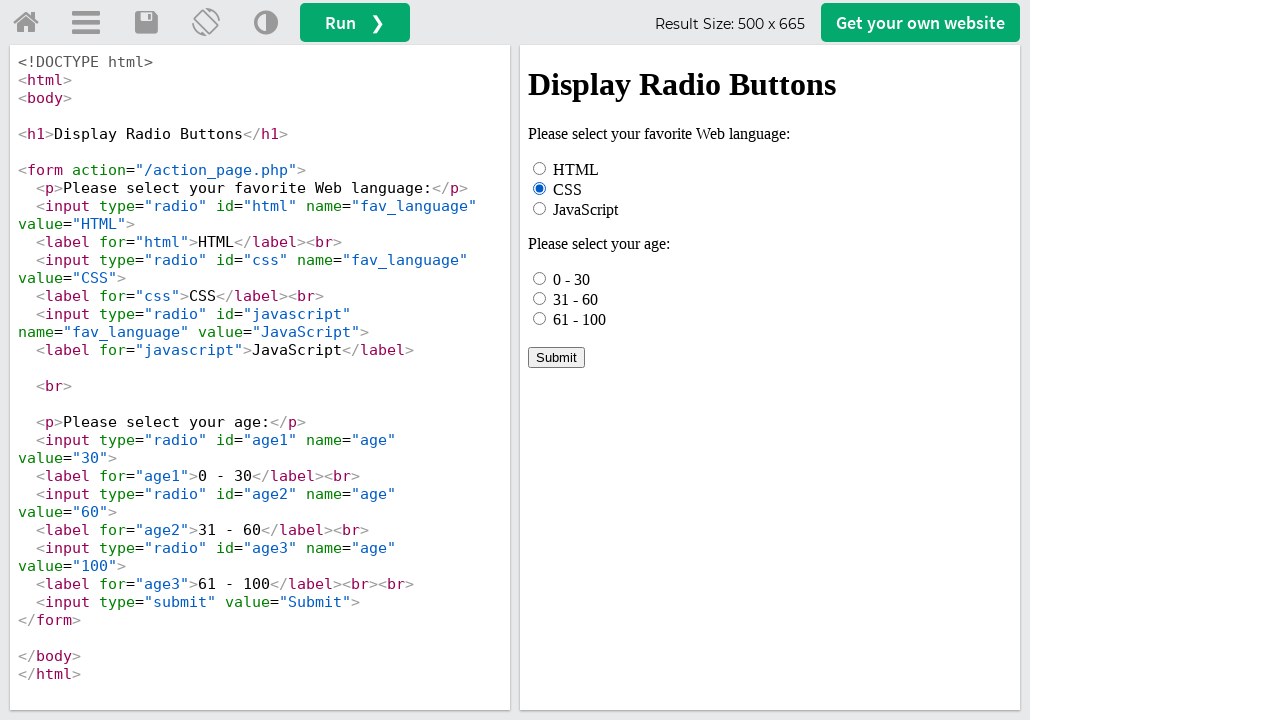

Verified CSS radio button is selected
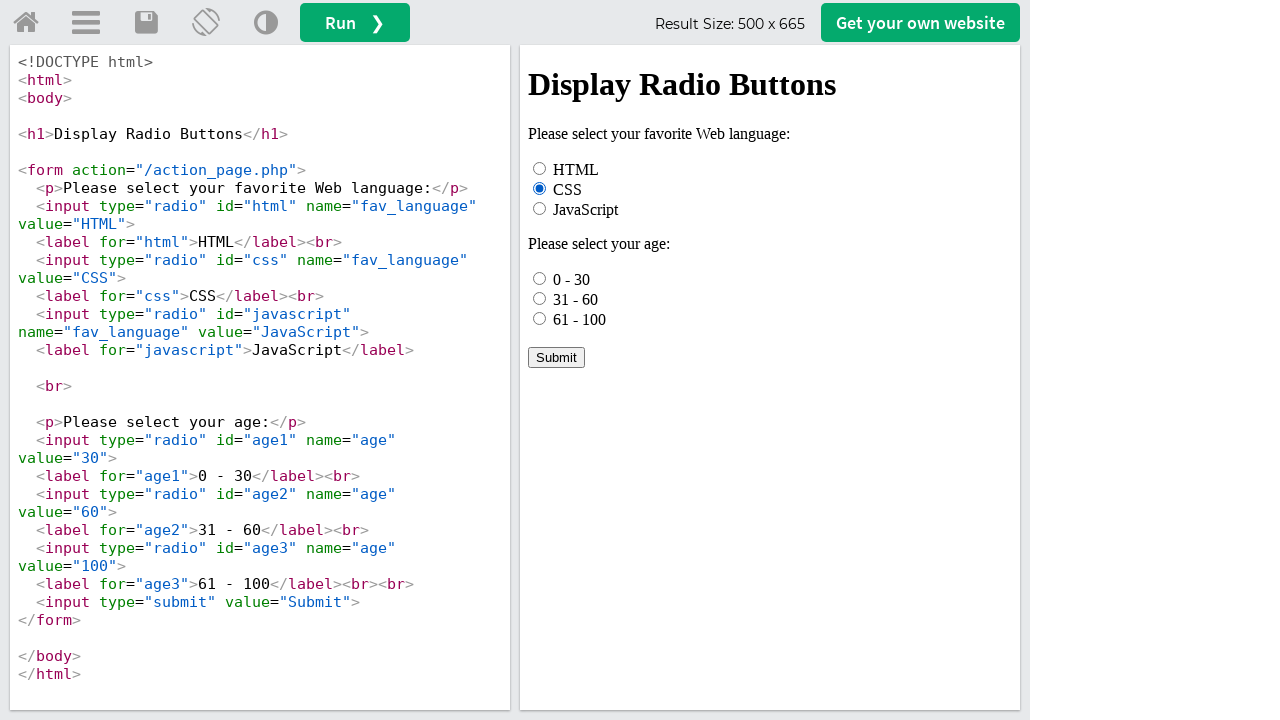

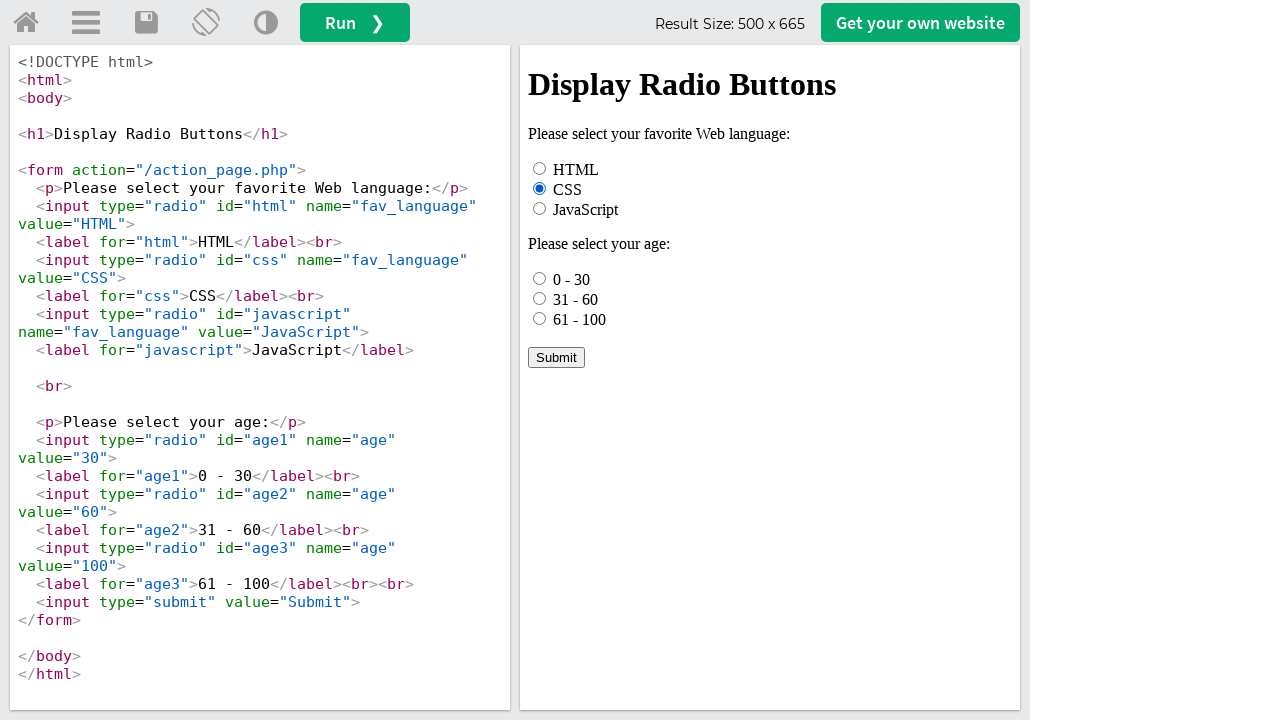